Tests shoe size checker with unavailable size to verify not available message

Starting URL: https://lm.skillbox.cc/qa_tester/module03/practice1/

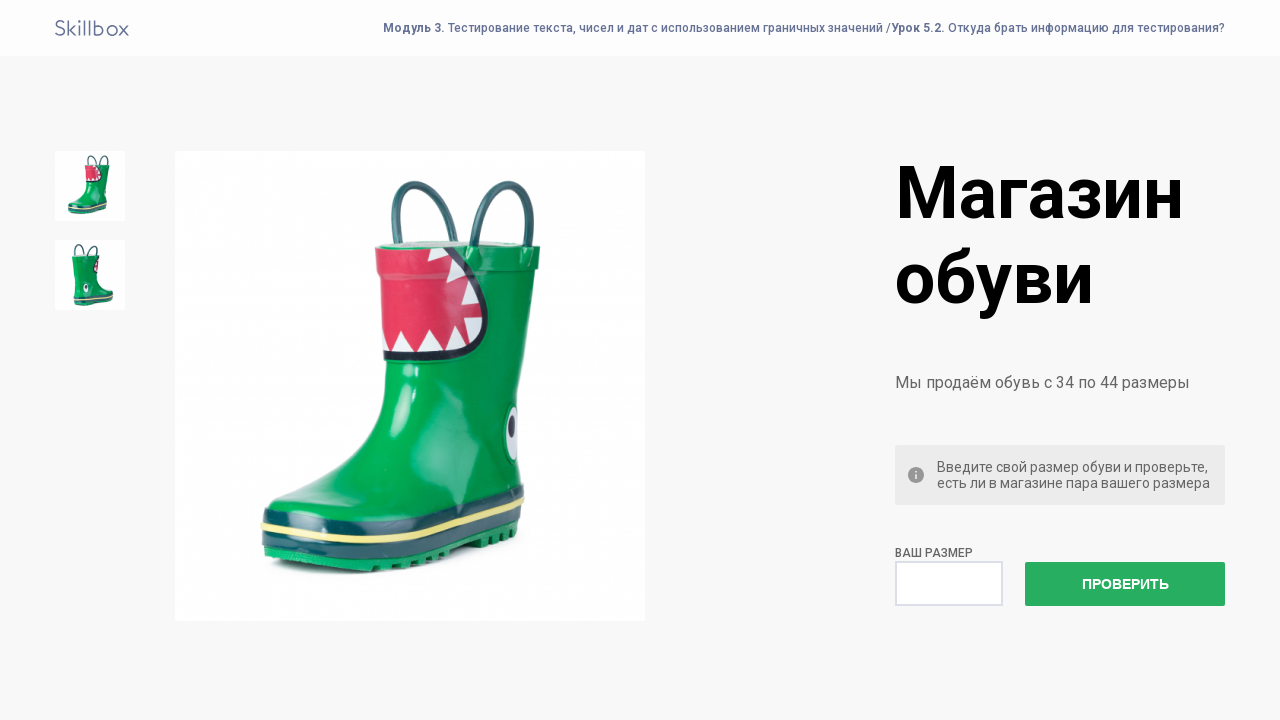

Entered unavailable shoe size '33' in the check field on input[name='check']
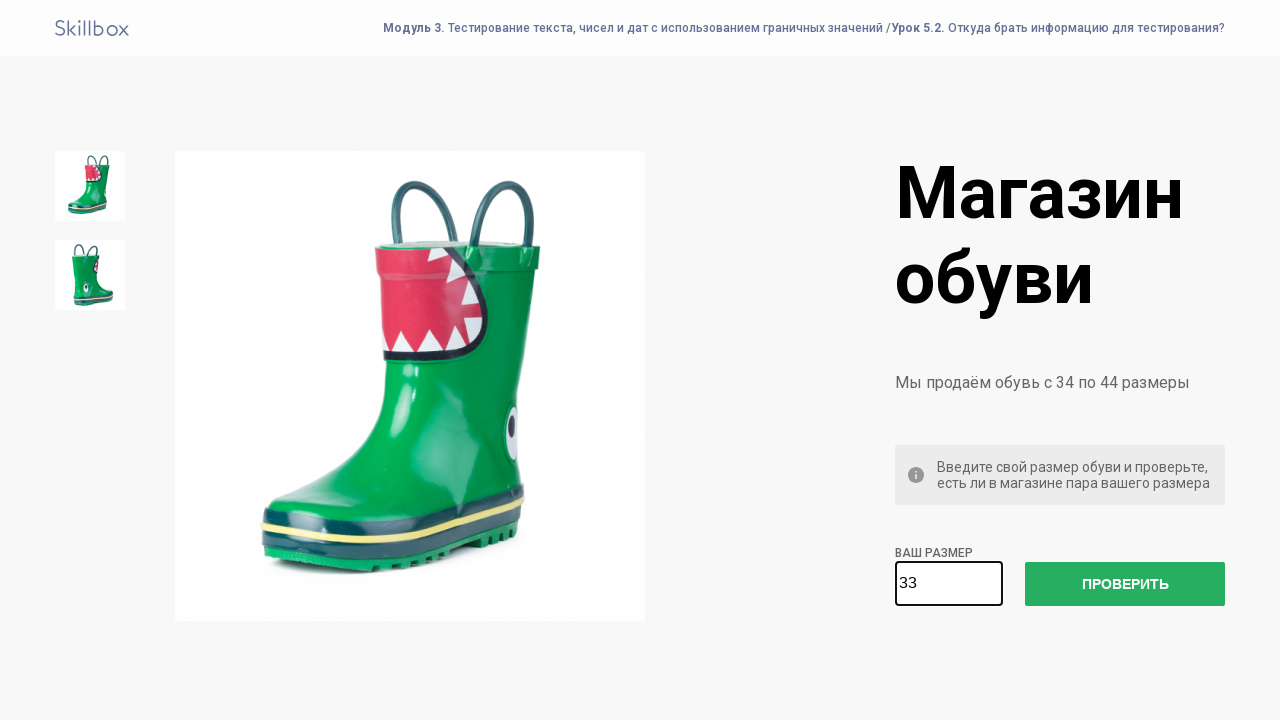

Clicked the check size button at (1125, 584) on #check-size-button
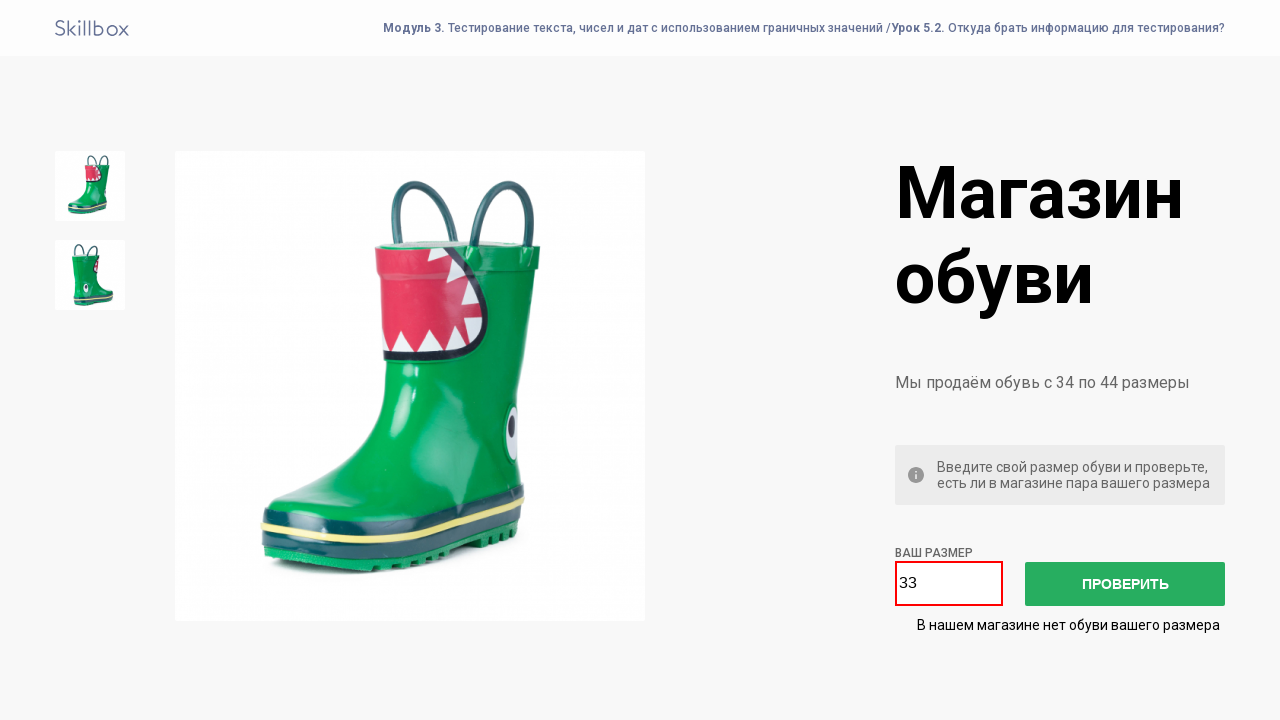

Verified that 'size not available' error message appeared
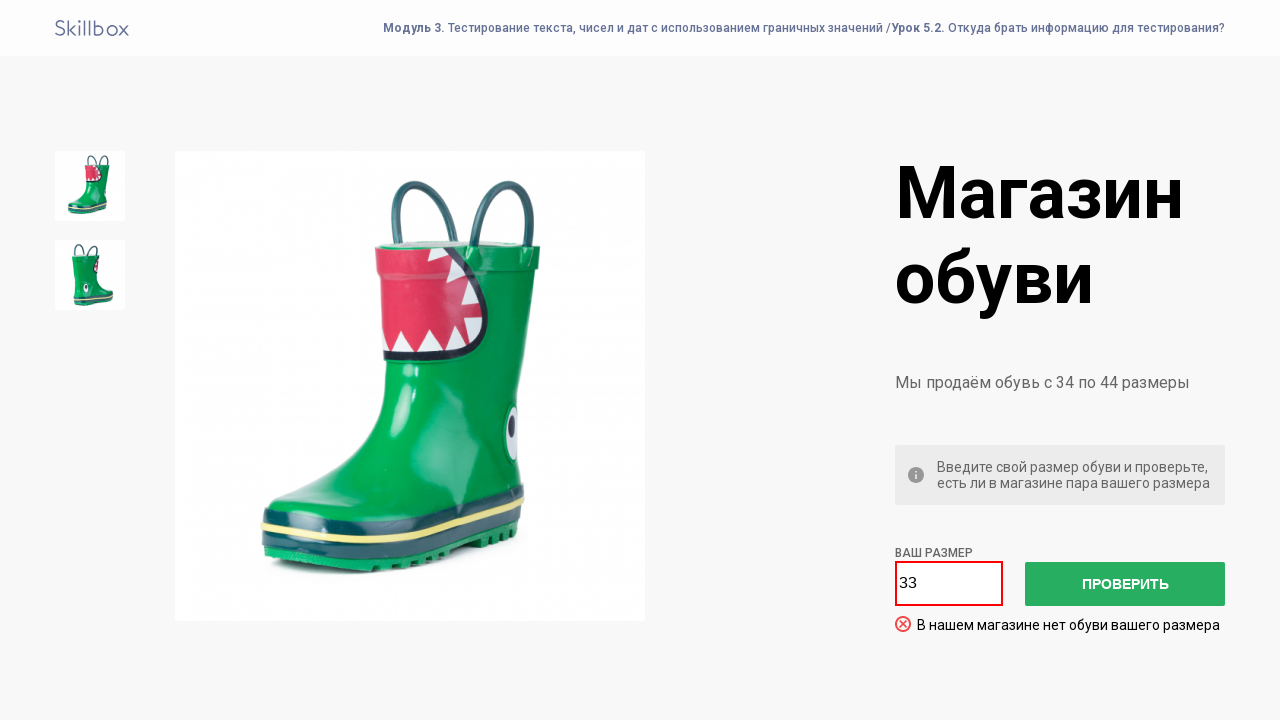

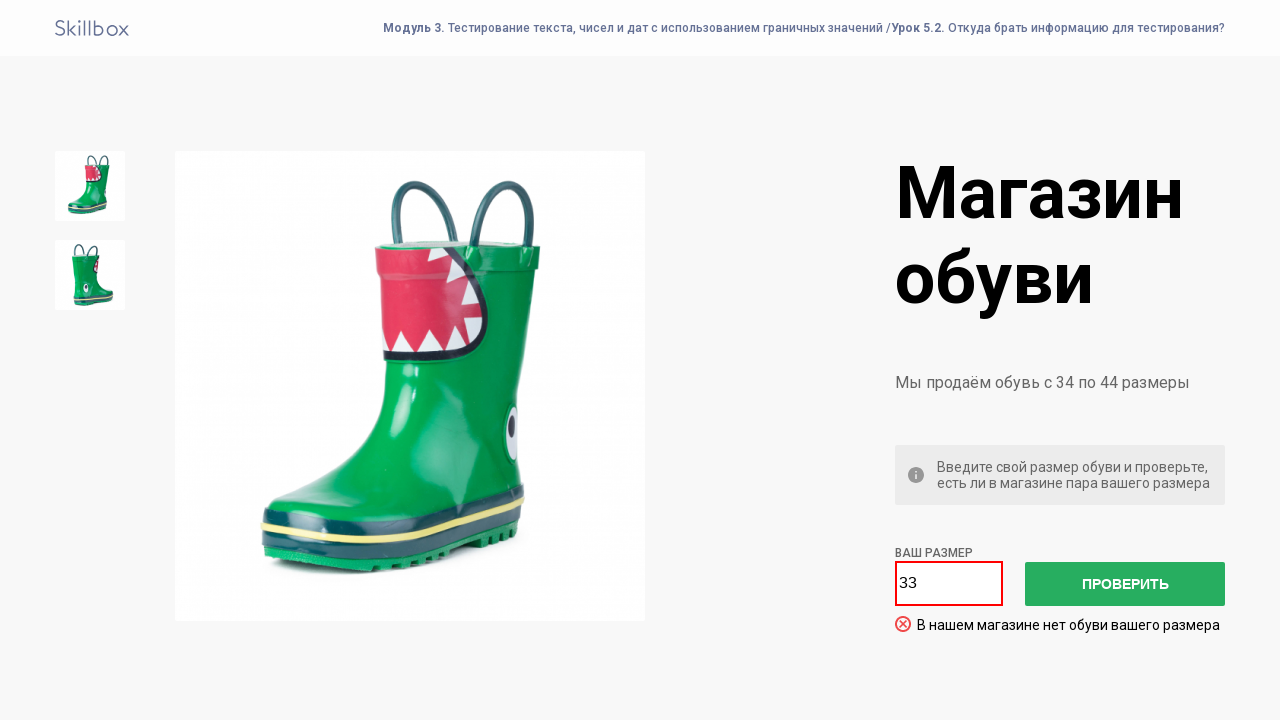